Tests the time picker functionality by clicking on the time input field and selecting the "Now" option to set the current time.

Starting URL: https://test-with-me-app.vercel.app/learning/web-elements/elements/date-time

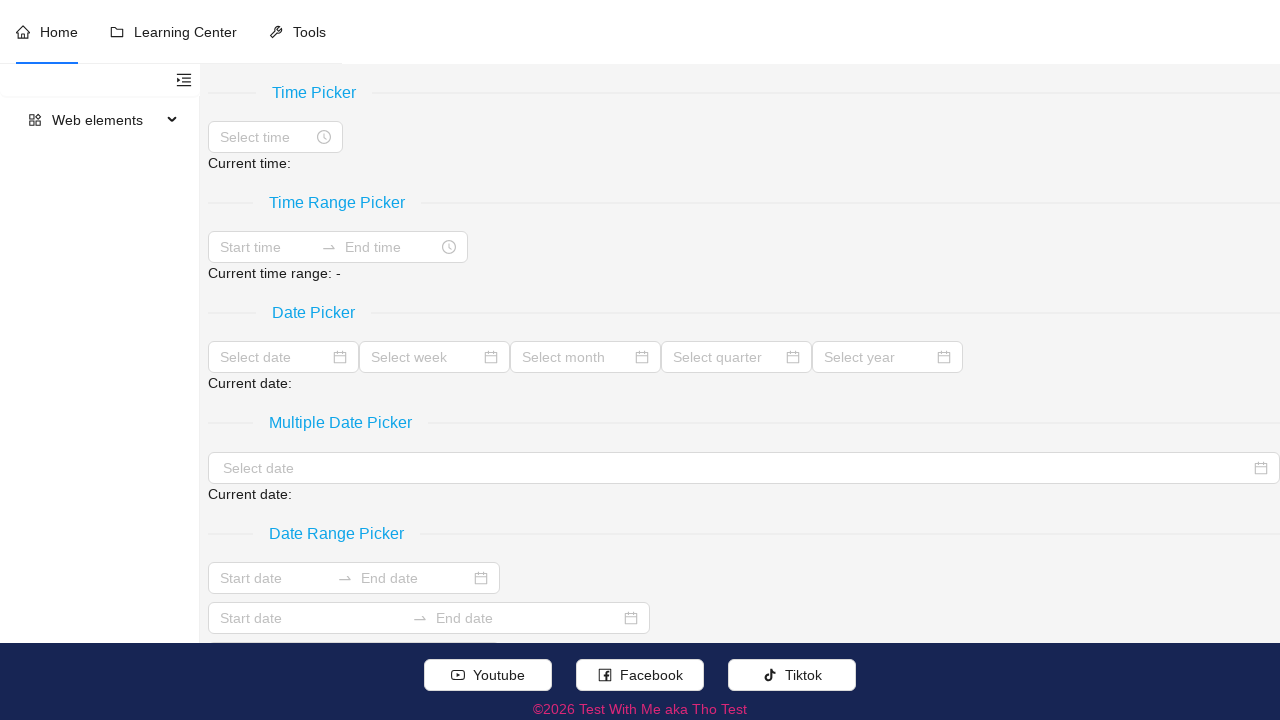

Waited for page to load (domcontentloaded state)
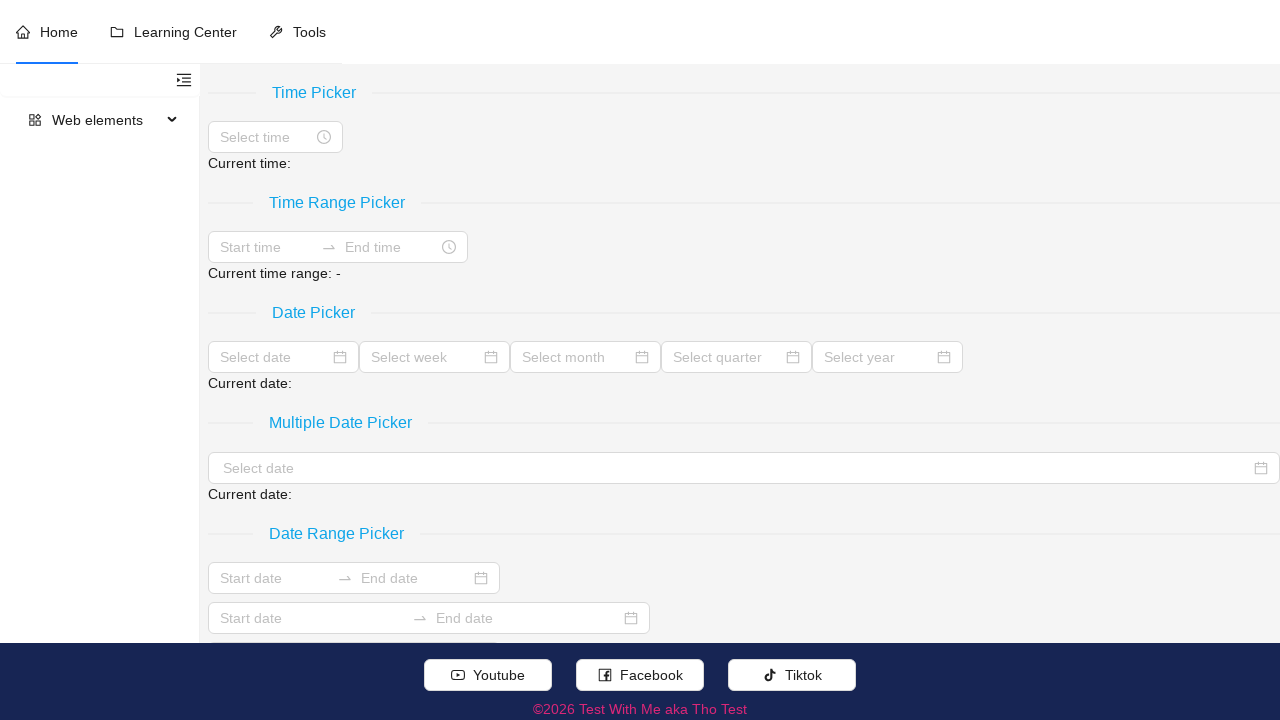

Clicked on the time picker input field at (266, 137) on xpath=//input[@placeholder='Select time']
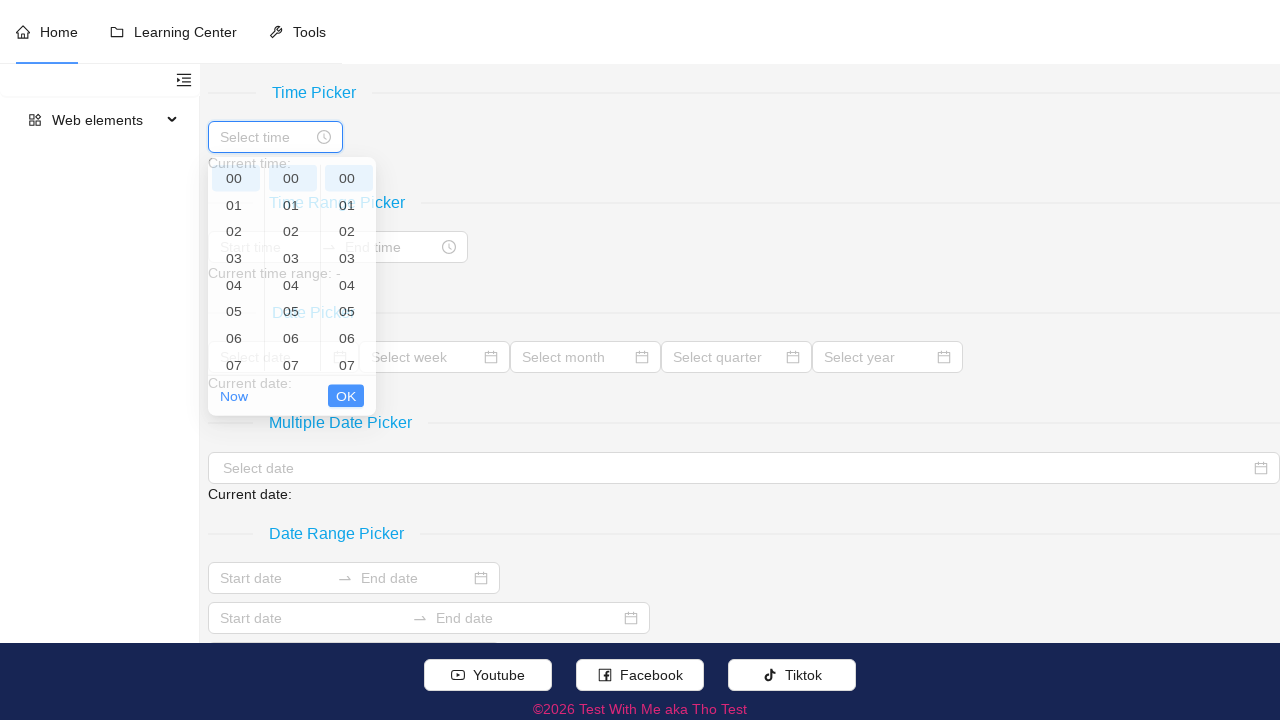

Clicked the 'Now' button to select current time at (234, 407) on xpath=//a[text()[normalize-space()='Now']]
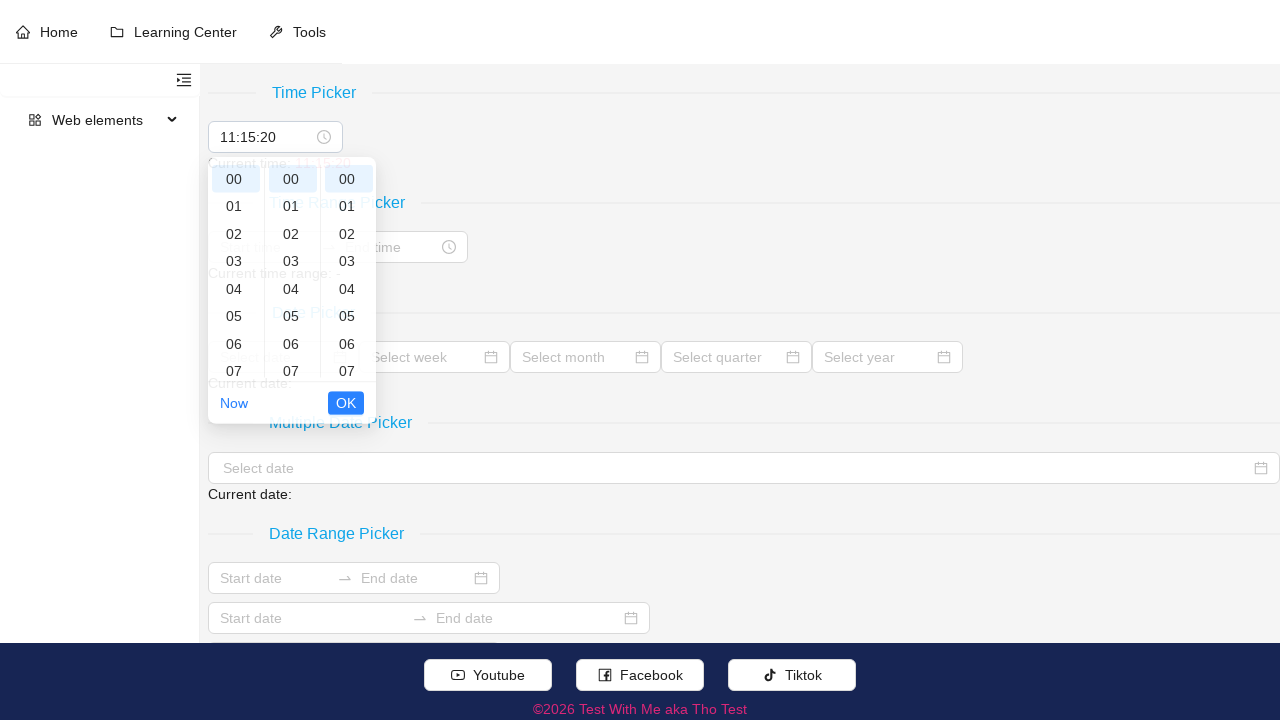

Verified current time is displayed and visible
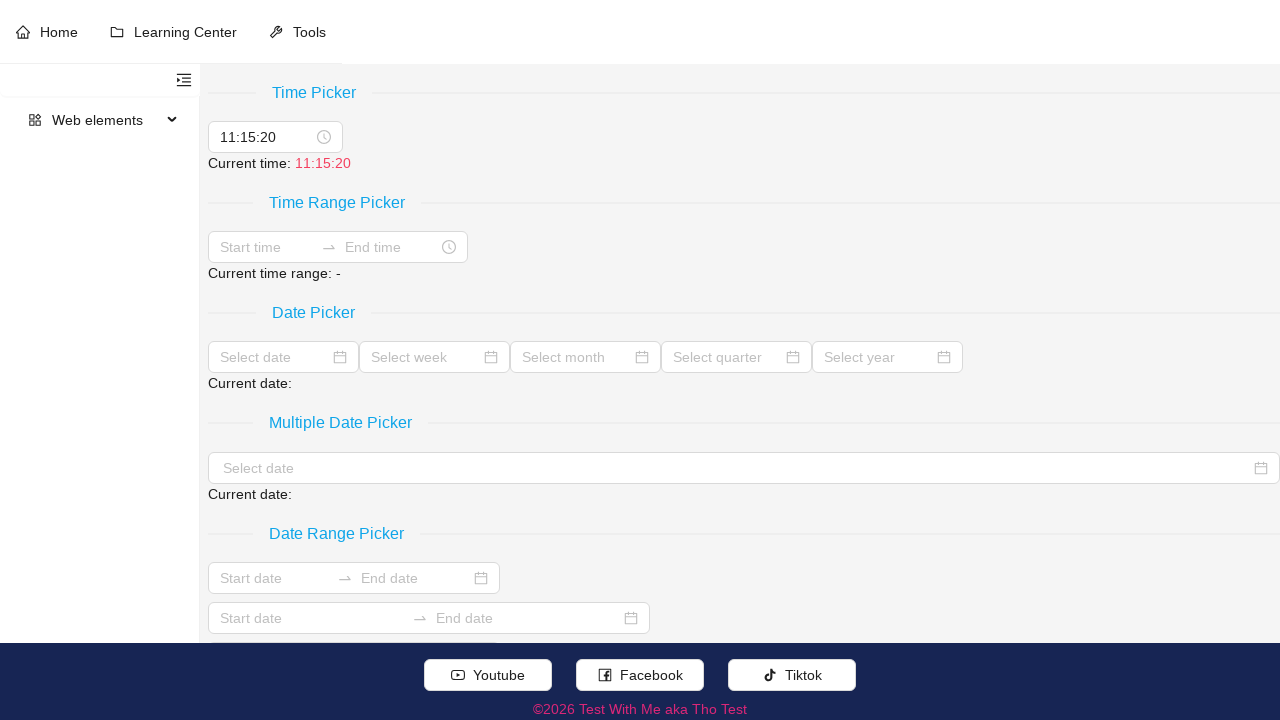

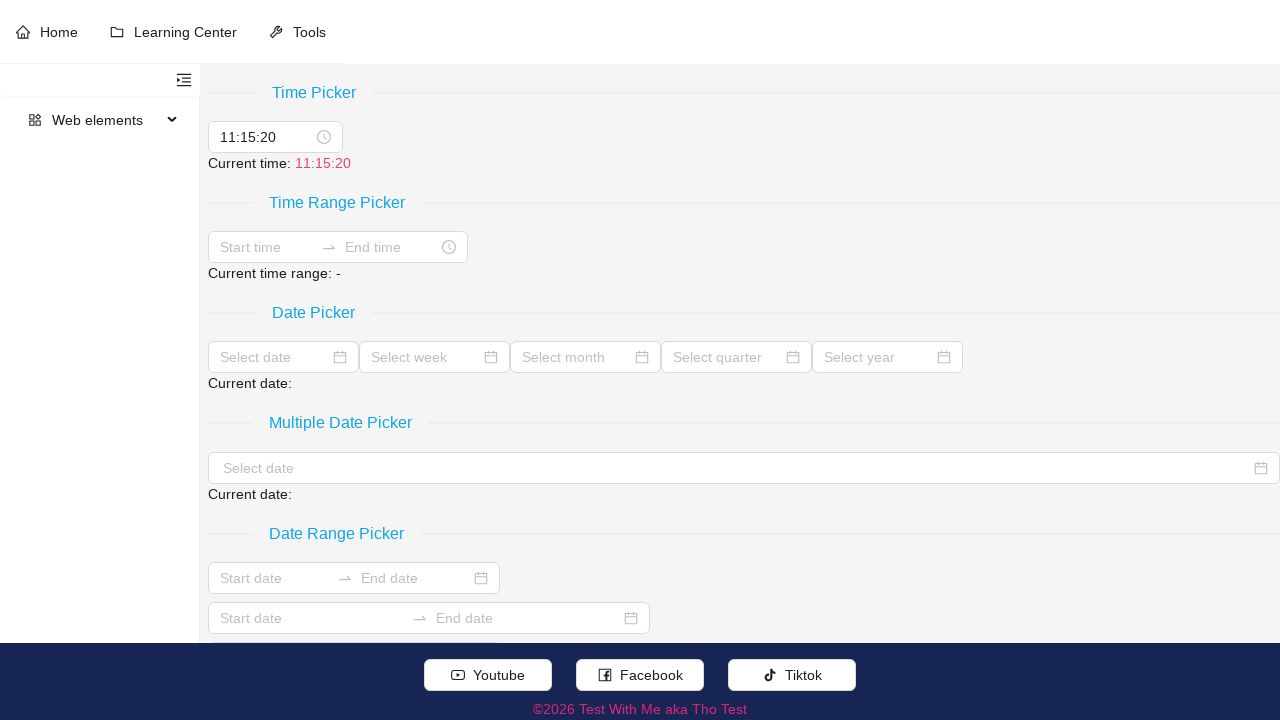